Tests iframe interaction by navigating to a frames page, clicking on iframe link, switching to the iframe context, and verifying the content inside

Starting URL: http://the-internet.herokuapp.com/frames

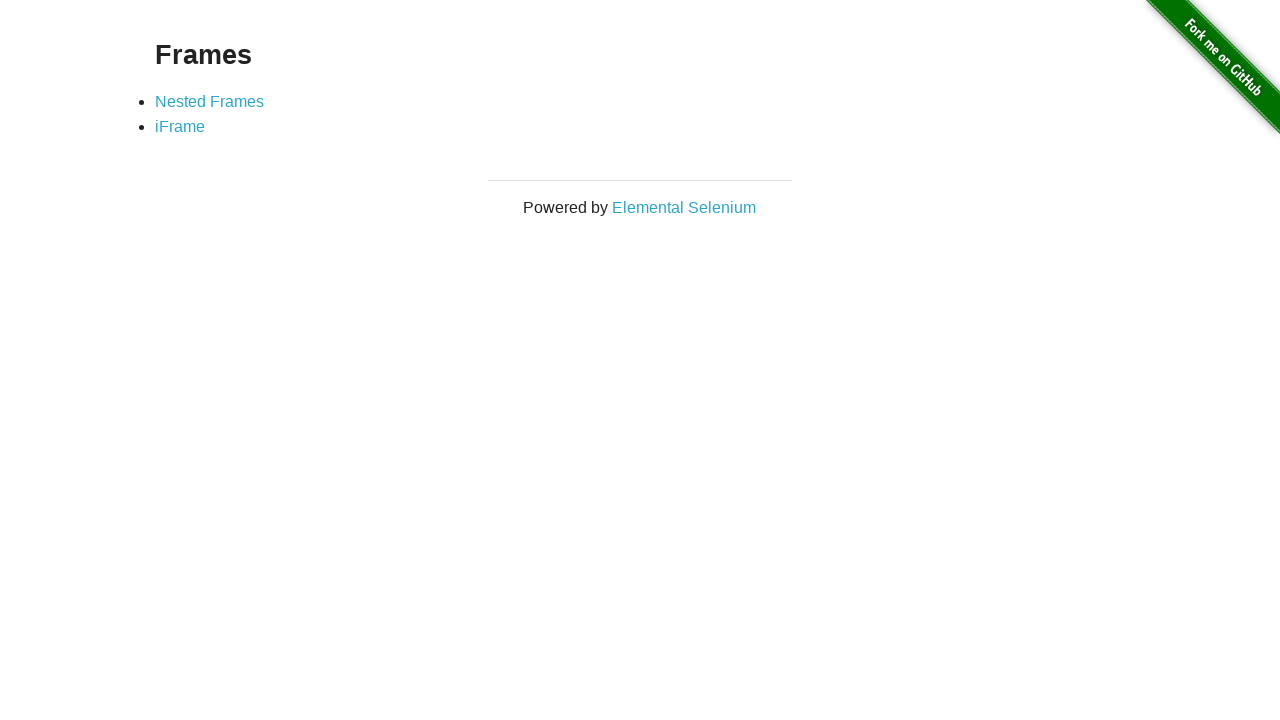

Clicked on iframe link at (180, 127) on a[href='/iframe']
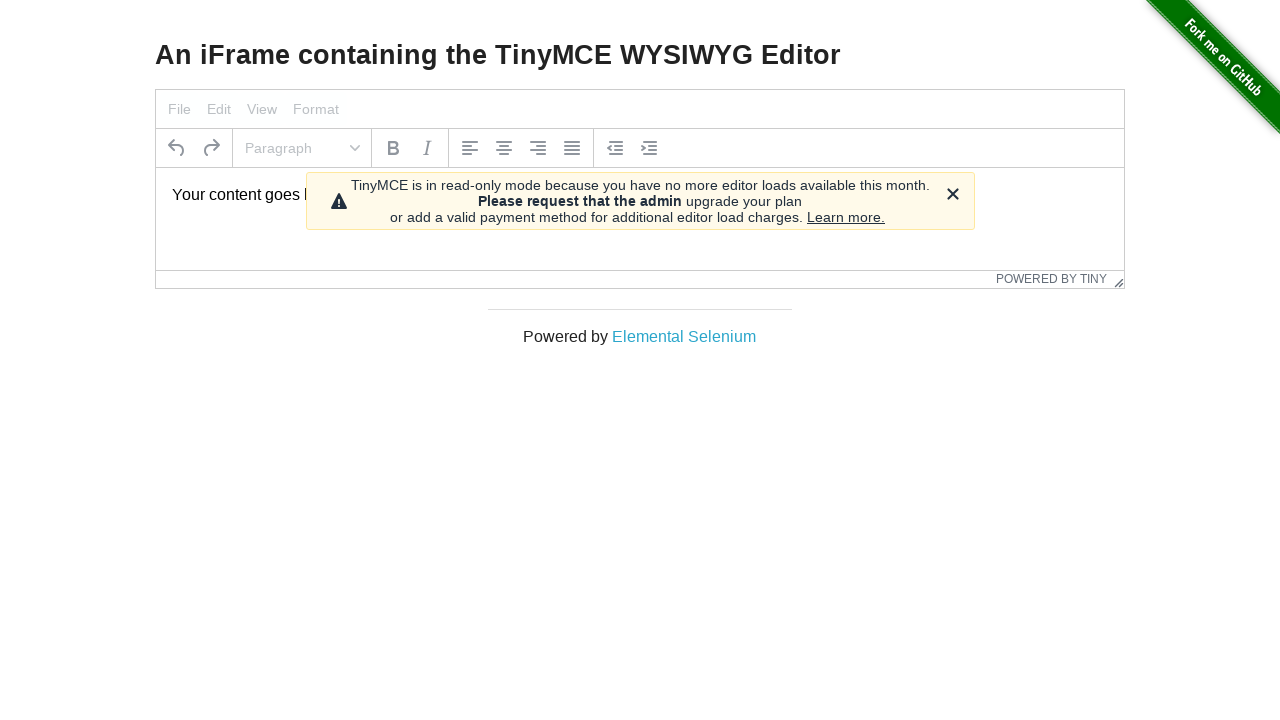

Located and switched to iframe with id 'mce_0_ifr'
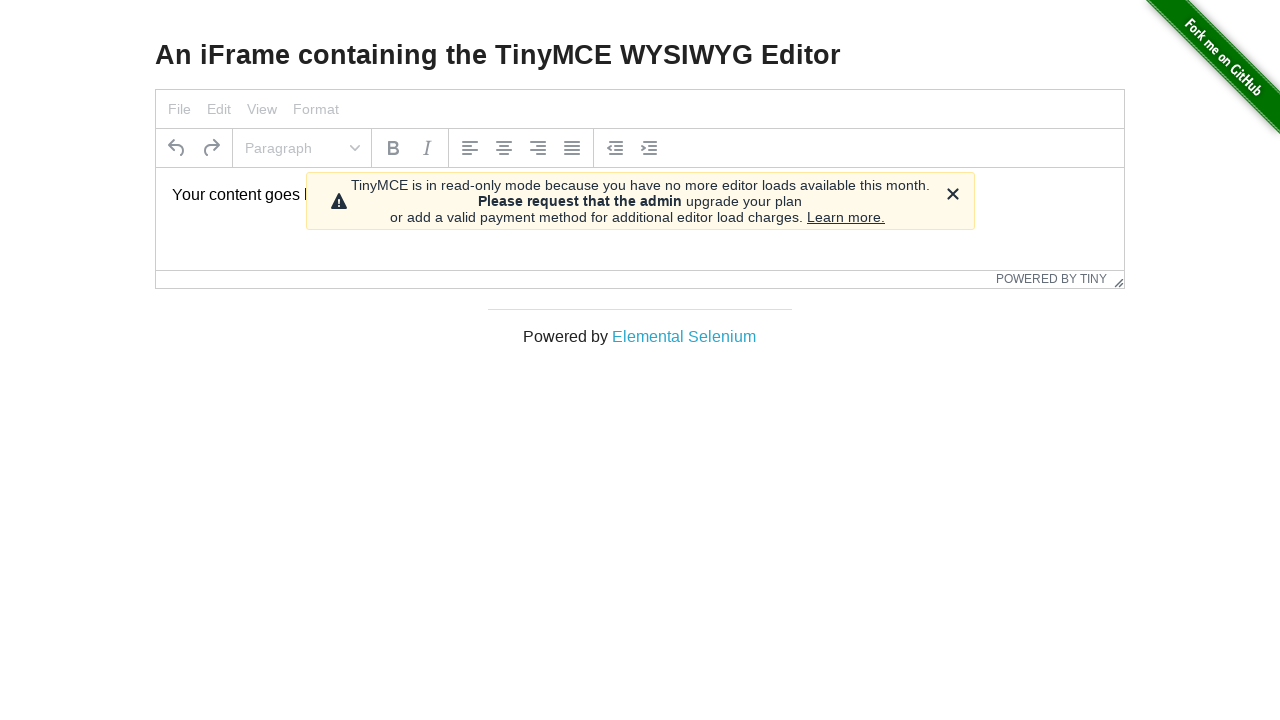

Verified text content inside iframe matches expected value 'Your content goes here.'
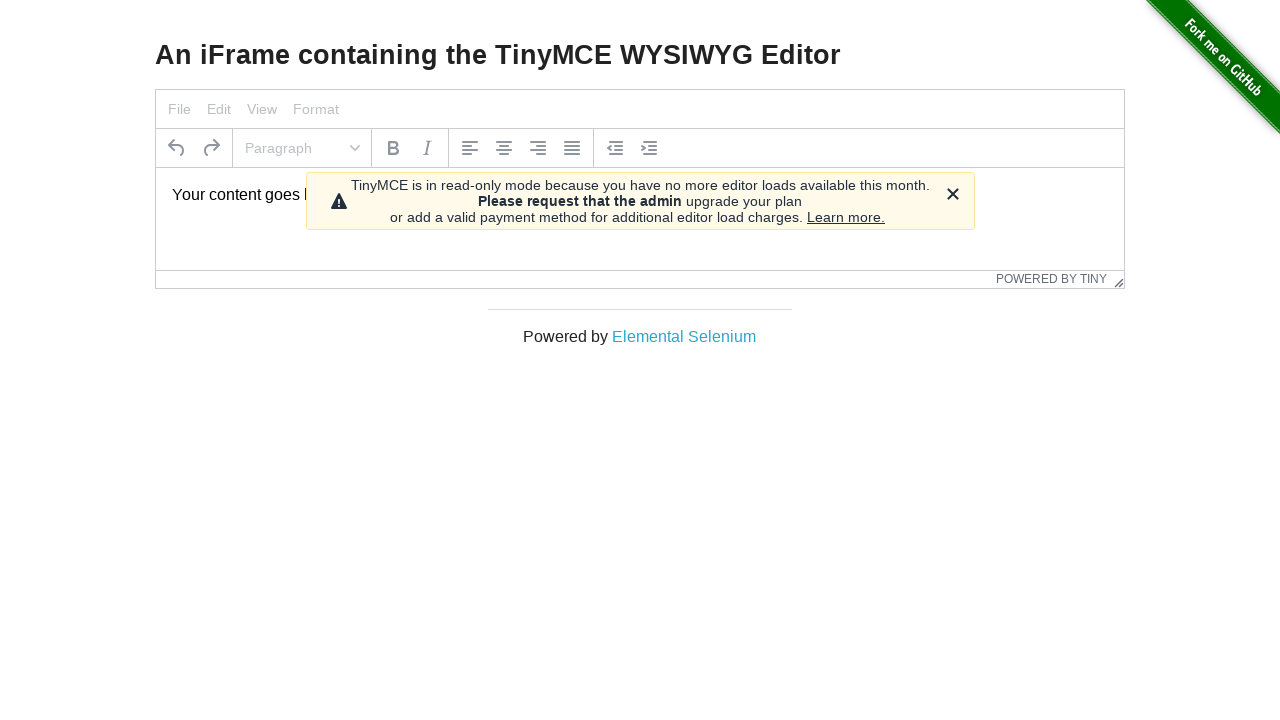

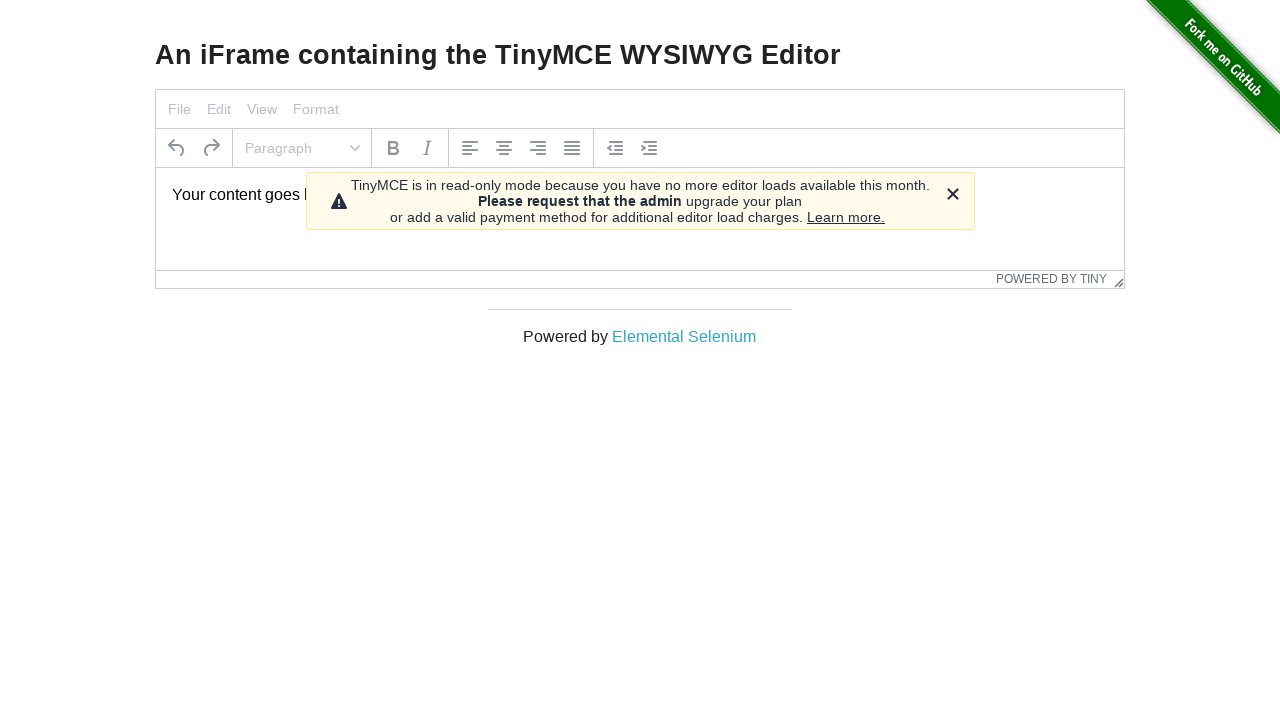